Tests generating Lorem Ipsum with a specific number of bytes by selecting bytes radio button and entering amount

Starting URL: https://lipsum.com

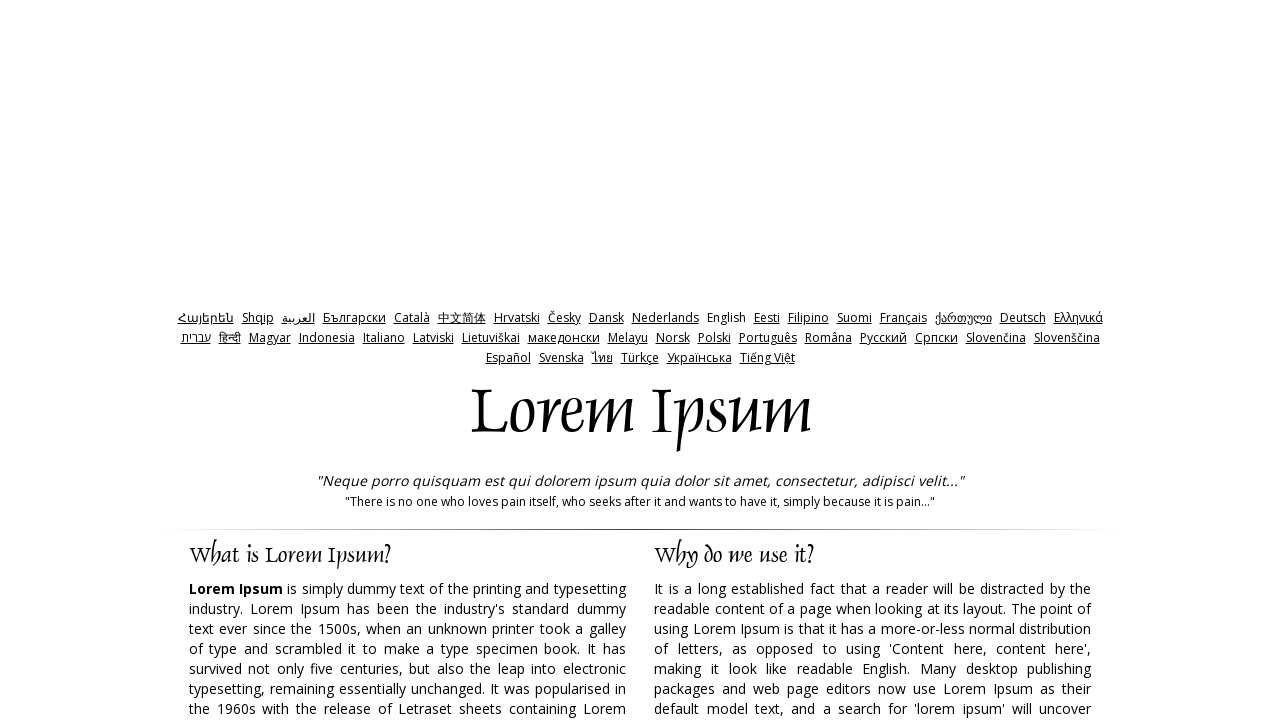

Navigated to https://lipsum.com
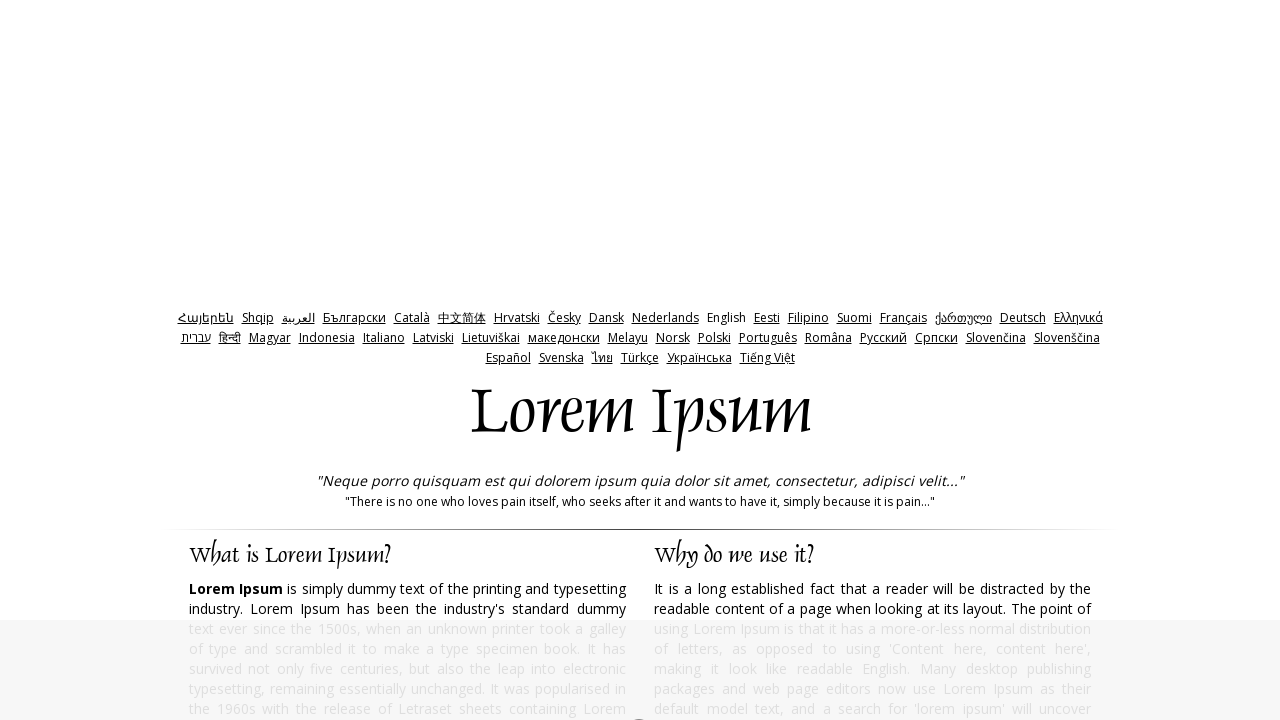

Clicked on bytes radio button at (735, 360) on xpath=//input[@id='bytes']
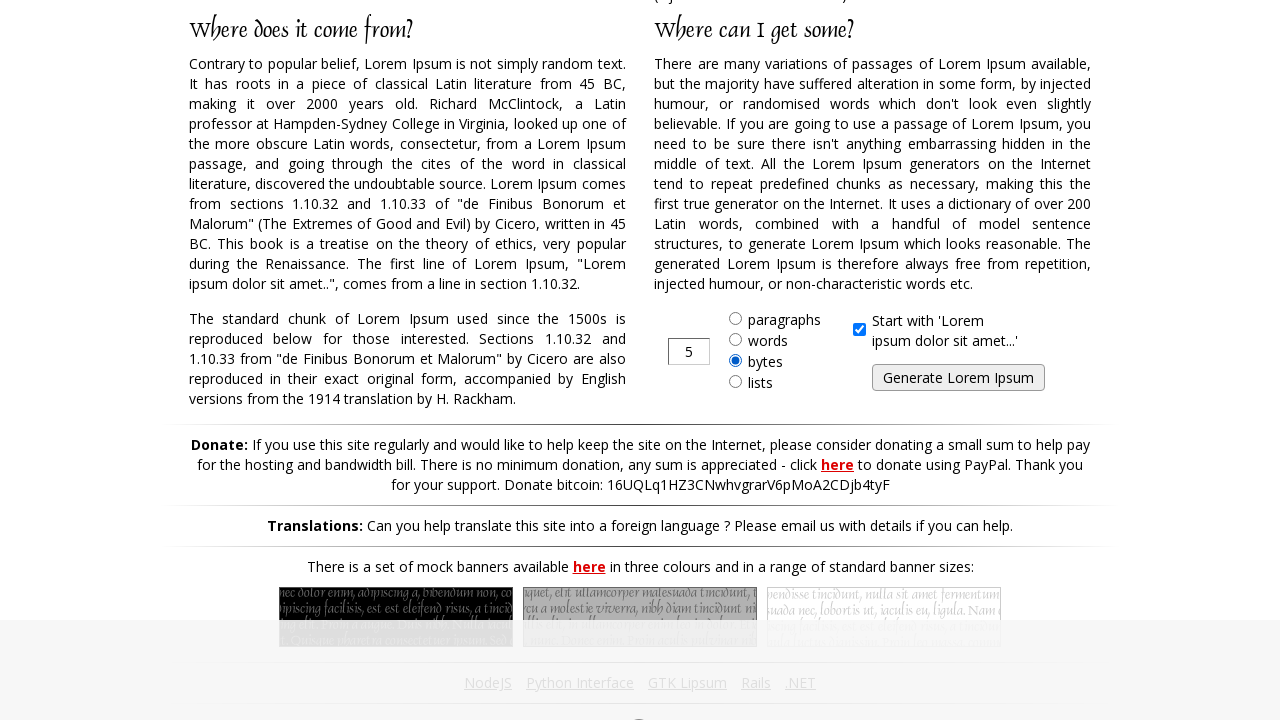

Clicked on amount input field at (689, 351) on xpath=//input[@id='amount']
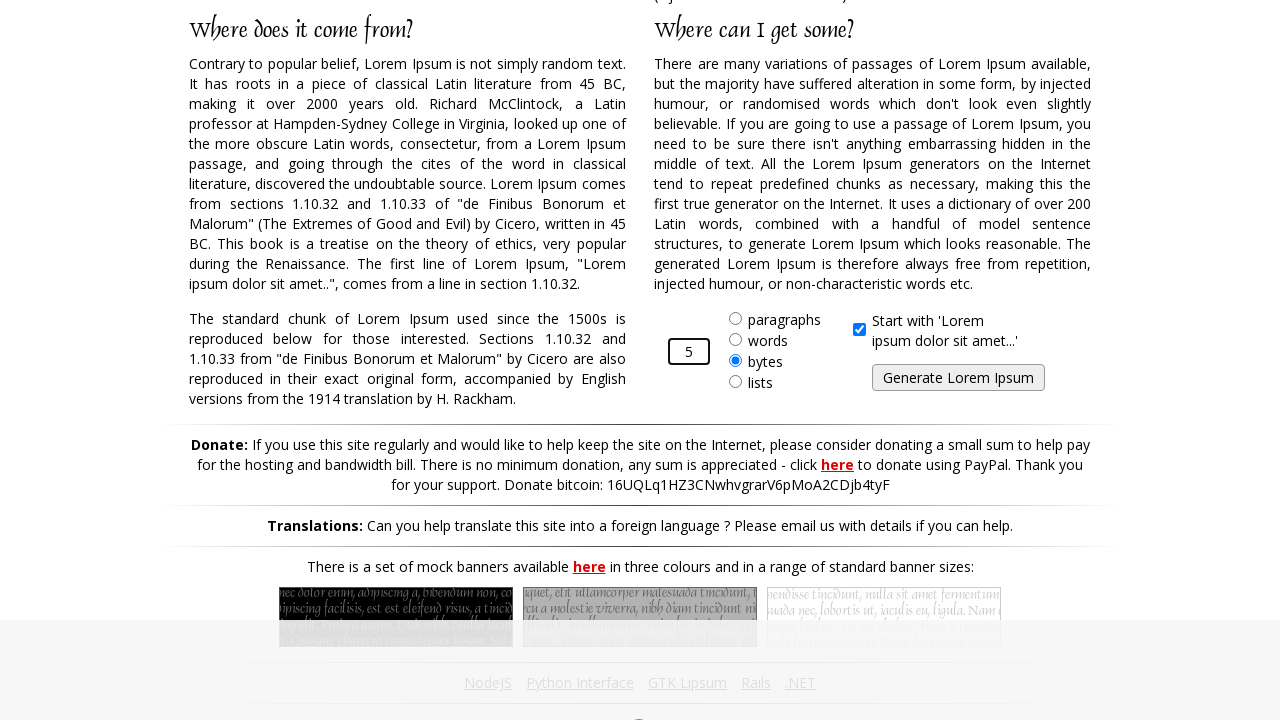

Cleared the amount input field on //input[@id='amount']
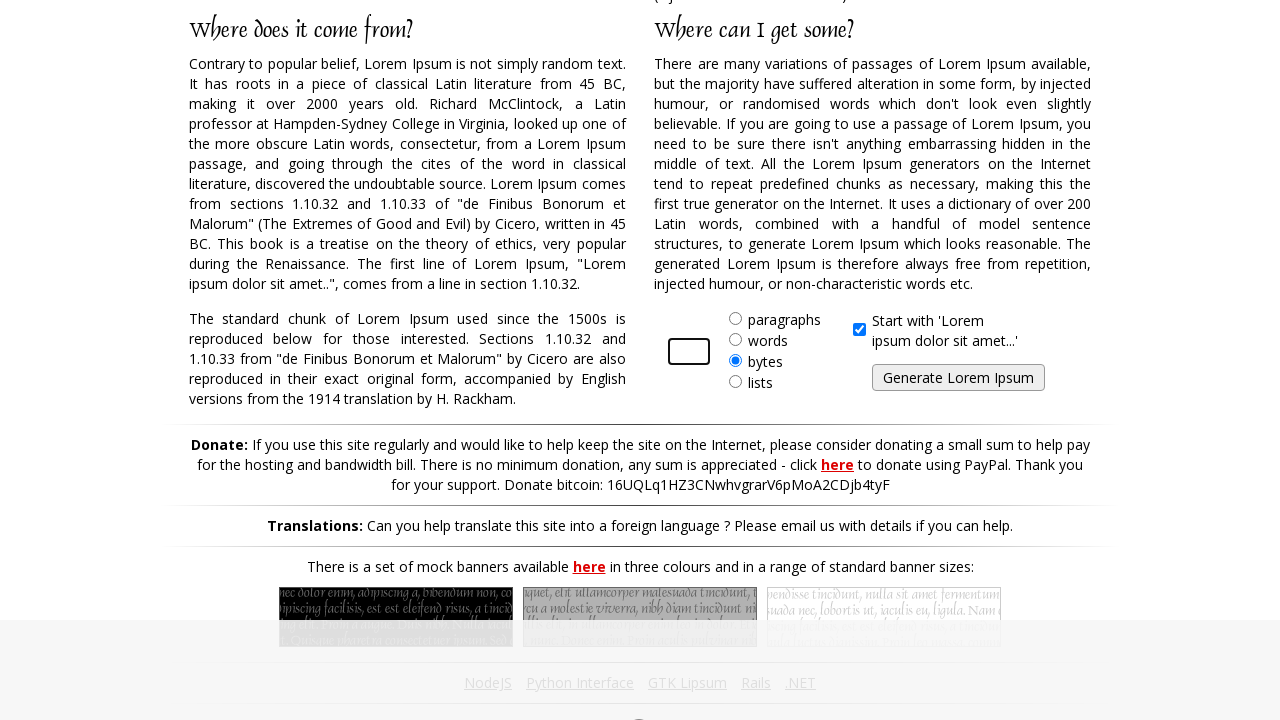

Entered 4 as the byte amount on //input[@id='amount']
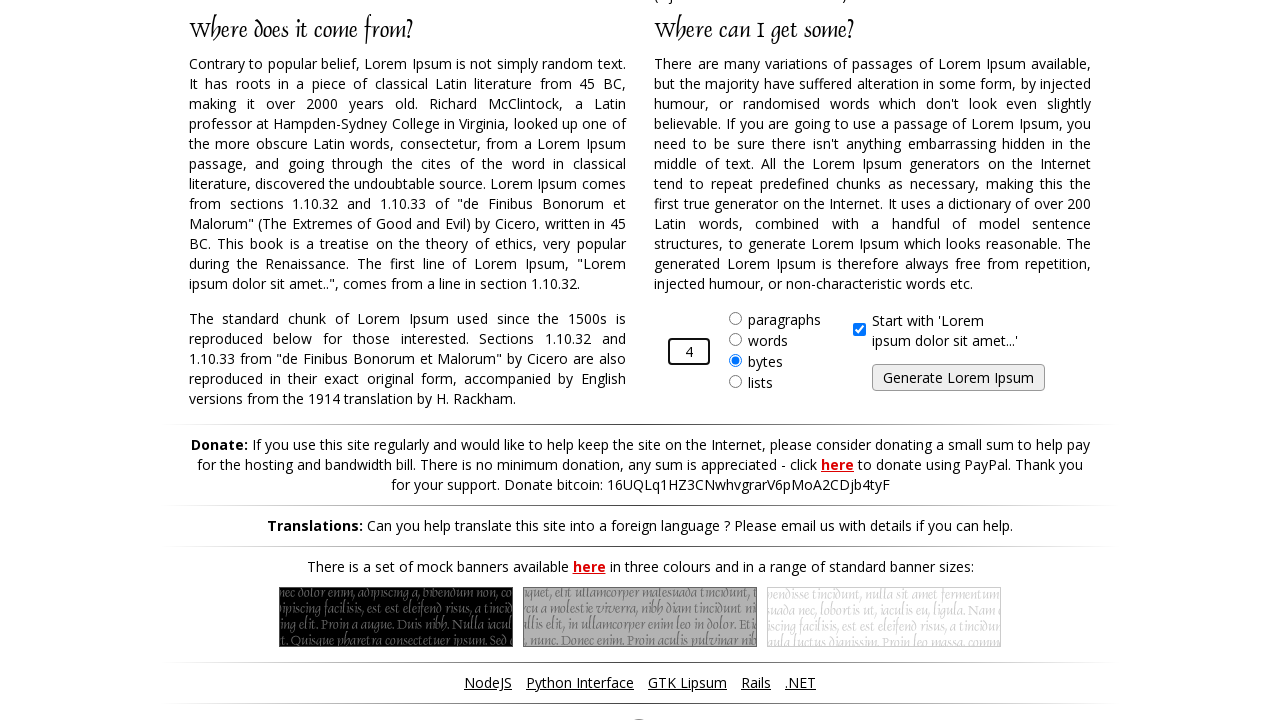

Clicked generate Lorem Ipsum button at (958, 378) on xpath=//input[@id='generate']
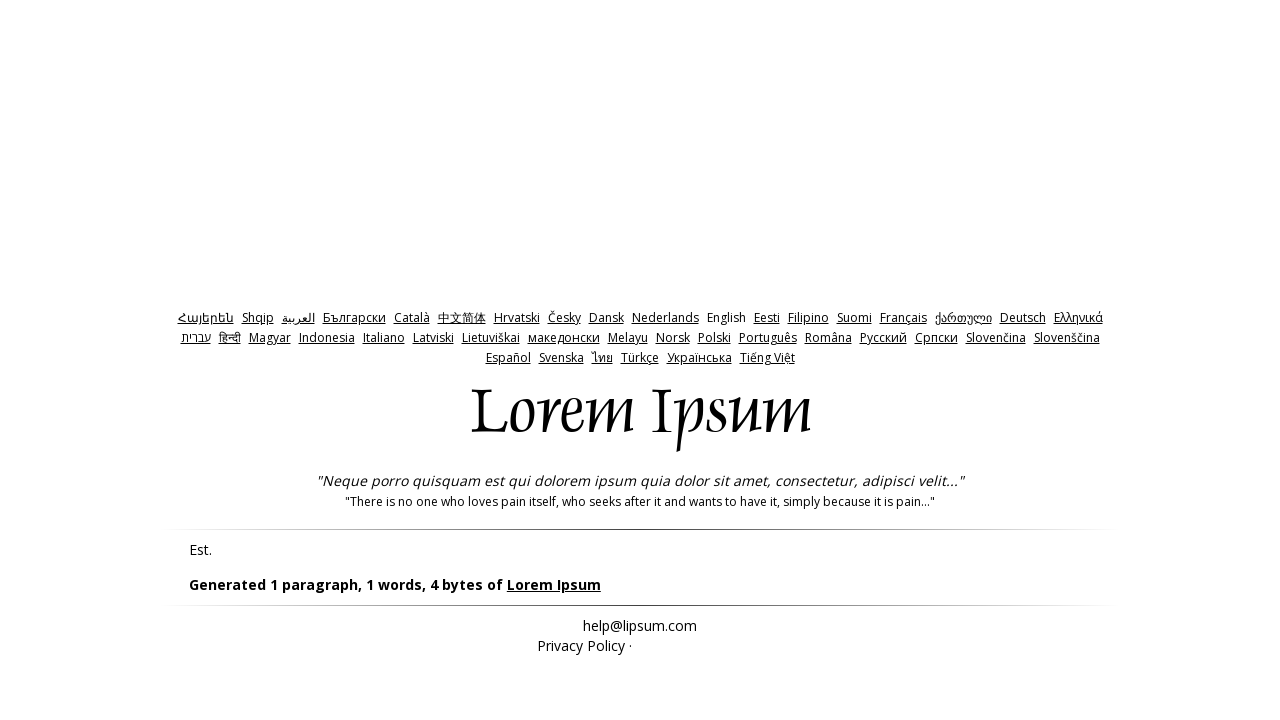

Generated Lorem Ipsum results loaded
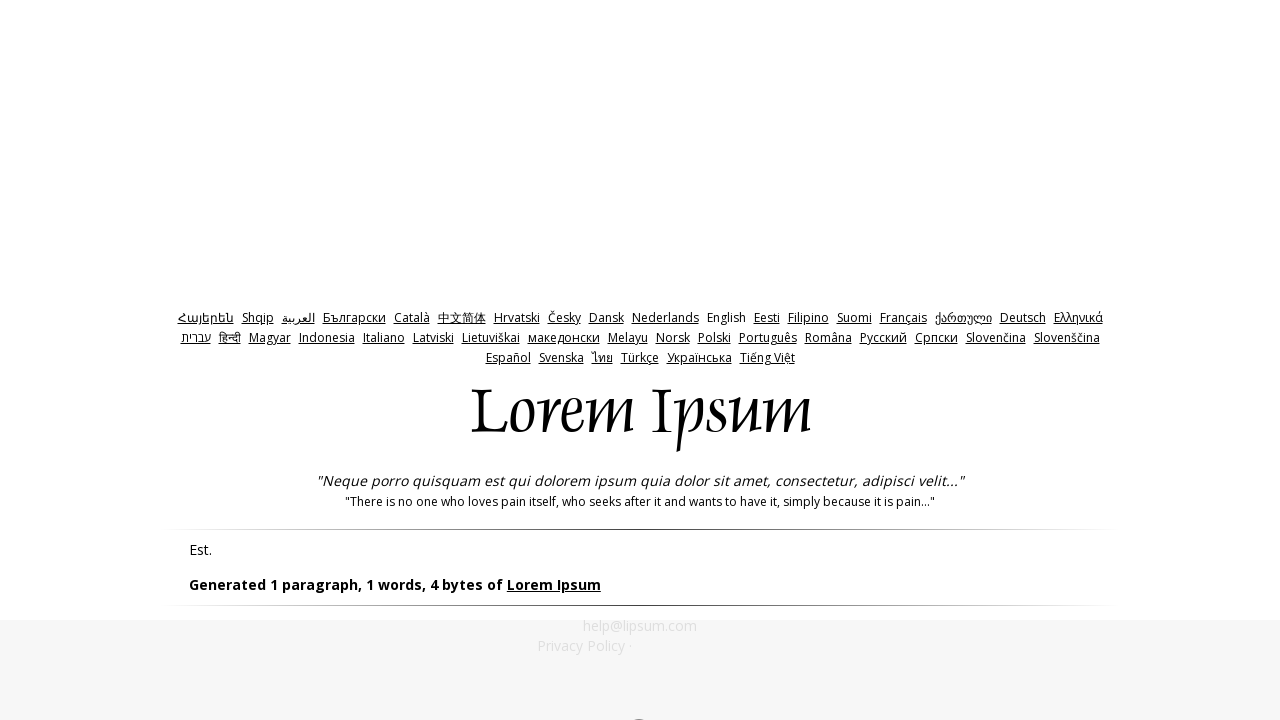

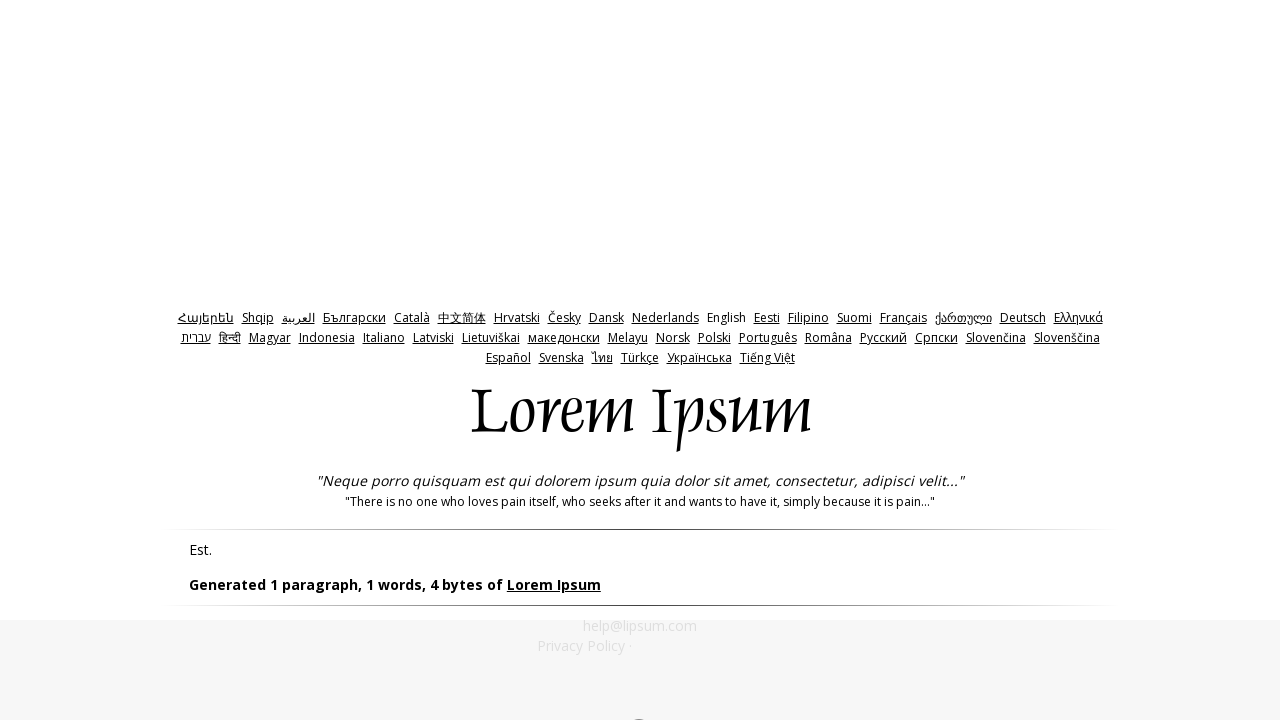